Navigates to Browse Languages page and verifies the table headers are present.

Starting URL: http://www.99-bottles-of-beer.net/

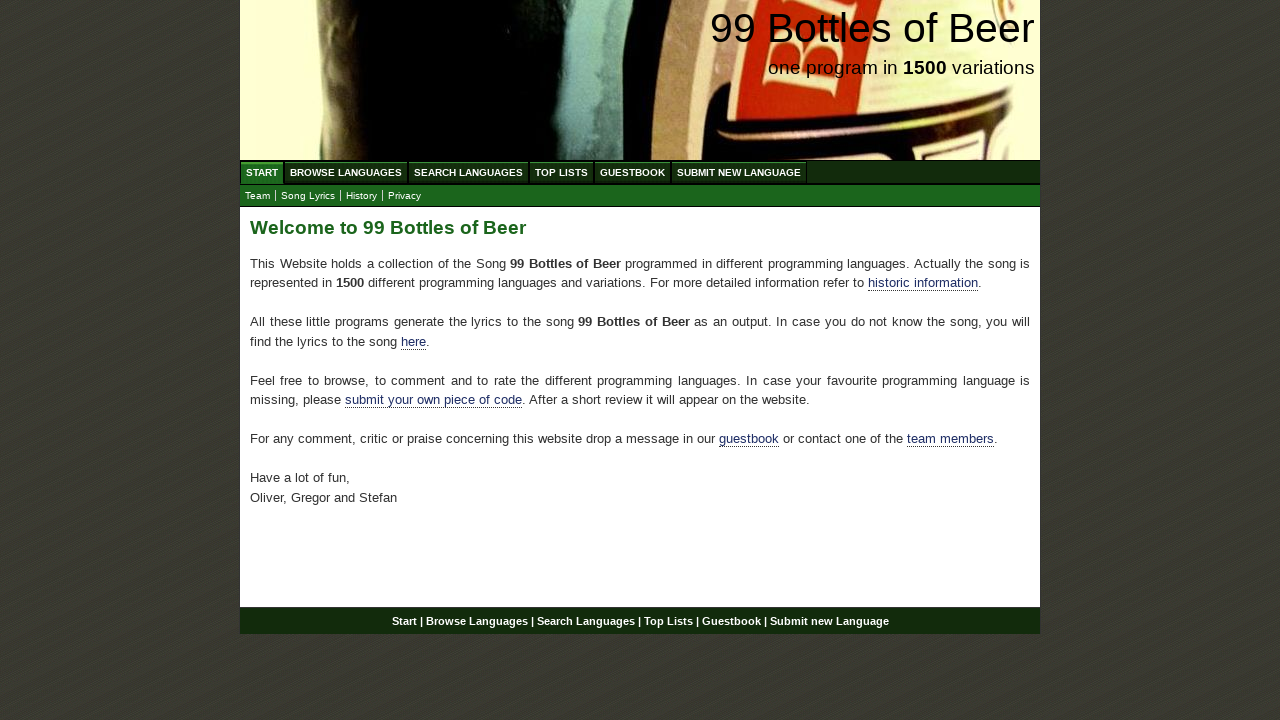

Clicked on Browse Languages menu link at (346, 172) on xpath=//ul[@id='menu']/li/a[@href='/abc.html']
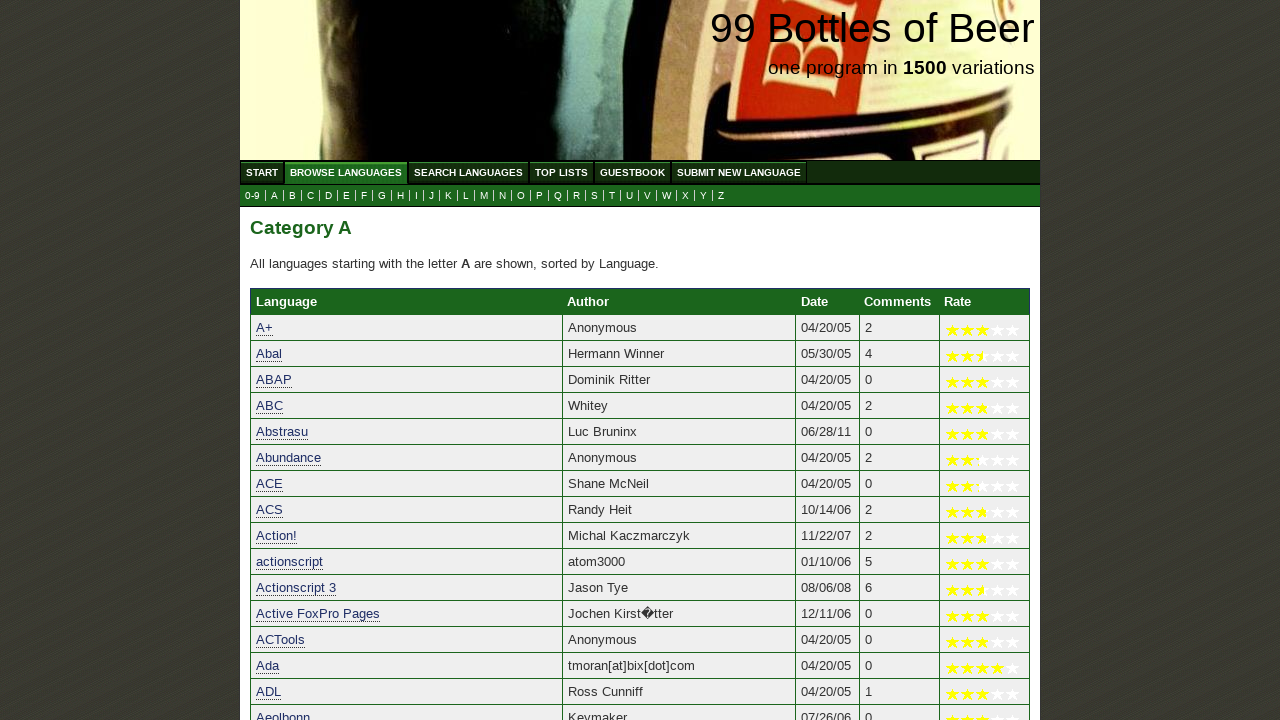

Category table header row loaded
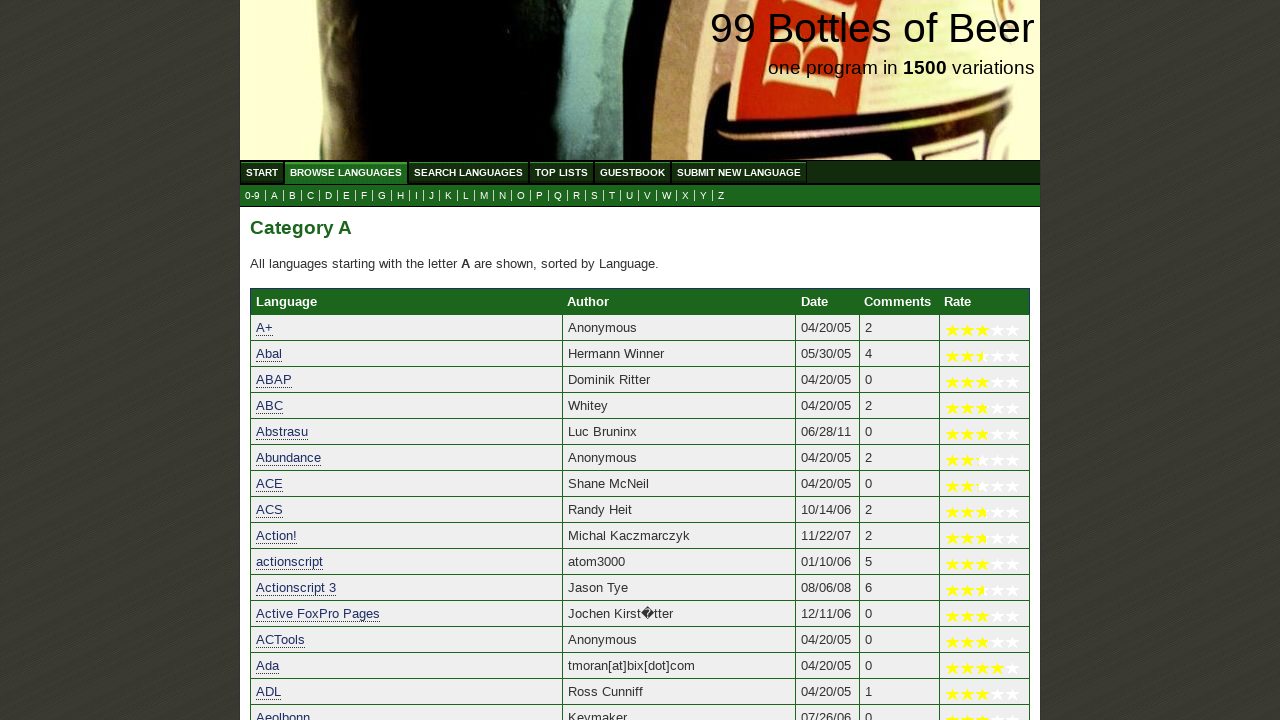

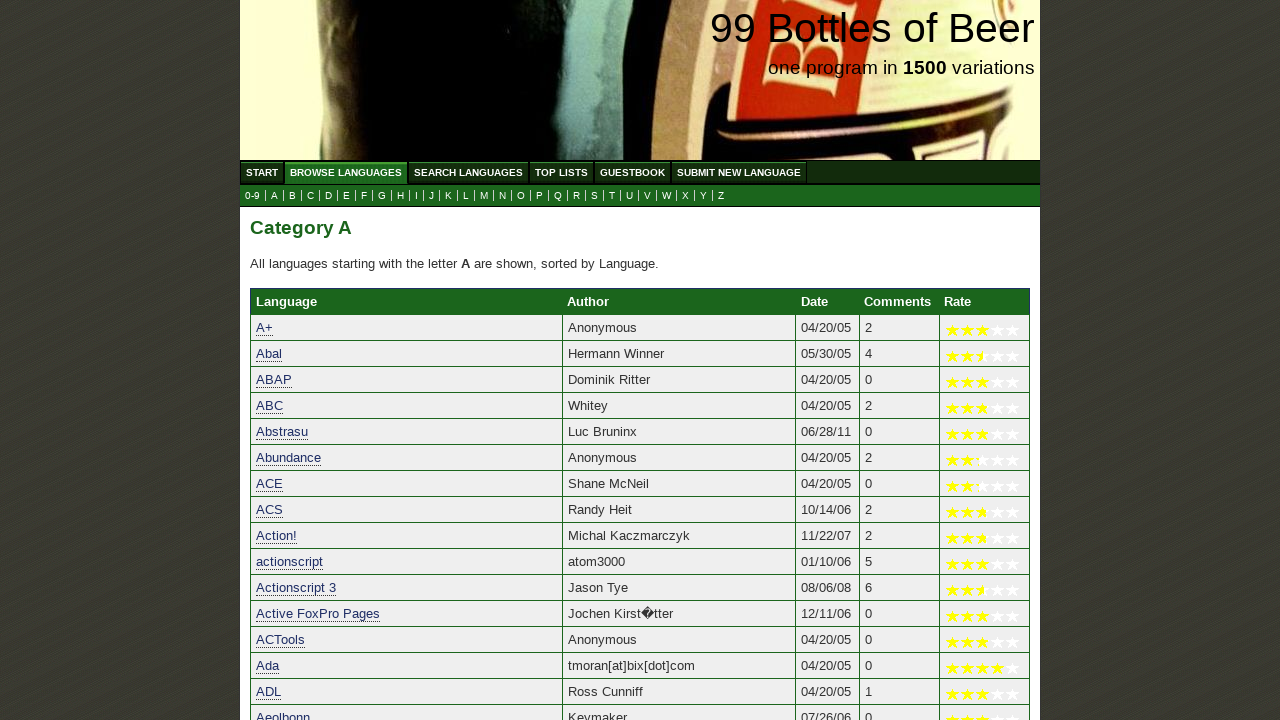